Tests drag and drop functionality within an iframe on the jQuery UI demo page by switching to the demo frame, clicking the draggable element, and performing a drag-and-drop action to the droppable target.

Starting URL: https://jqueryui.com/droppable/

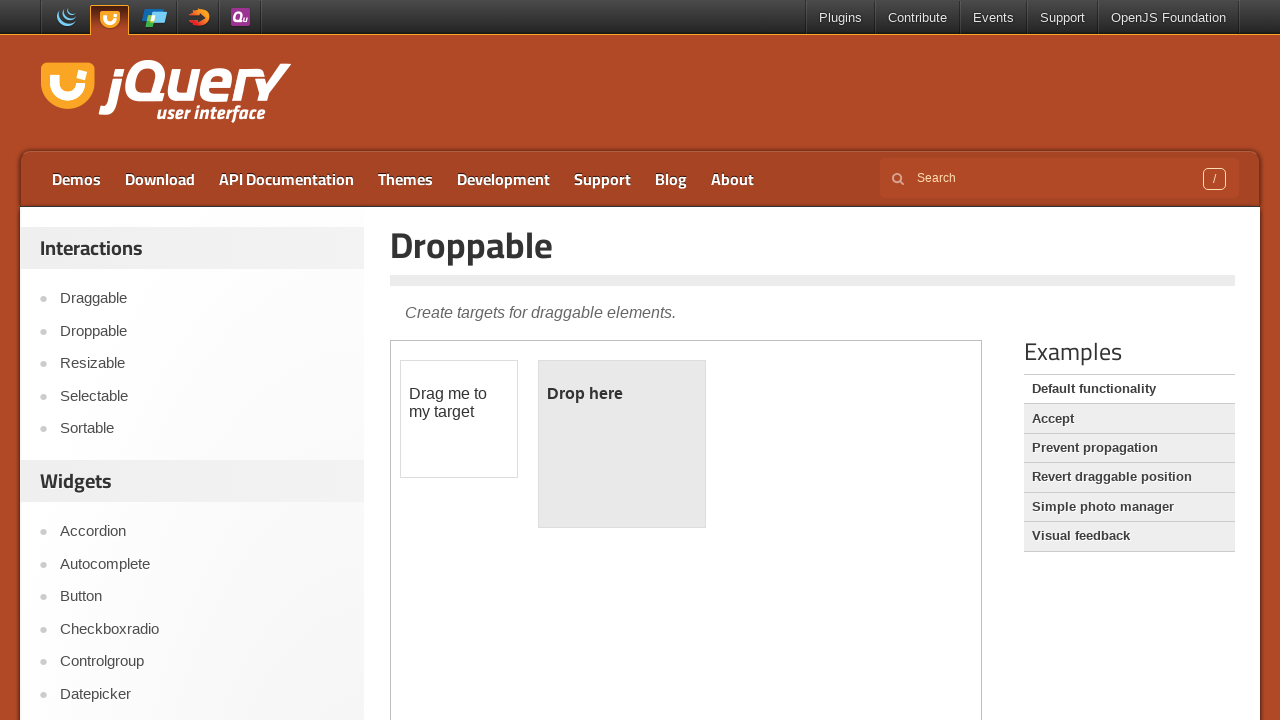

Located the demo frame containing drag and drop elements
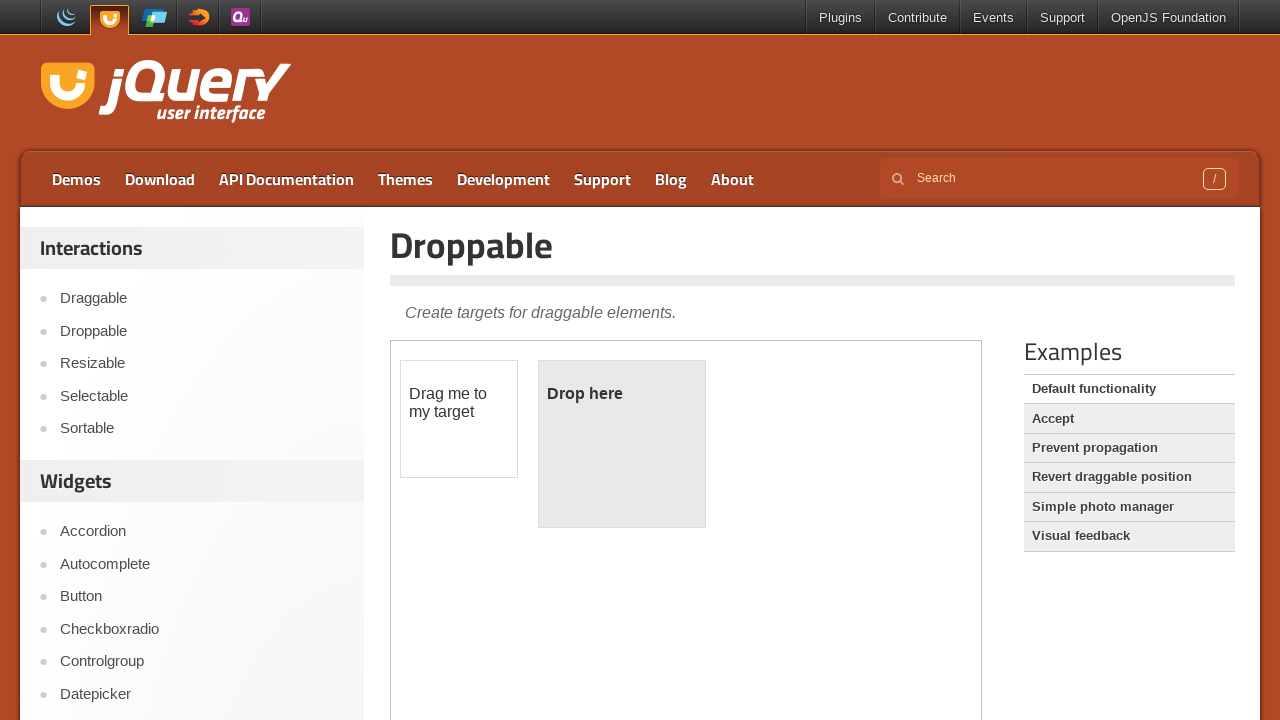

Clicked on the draggable element at (459, 419) on .demo-frame >> internal:control=enter-frame >> #draggable
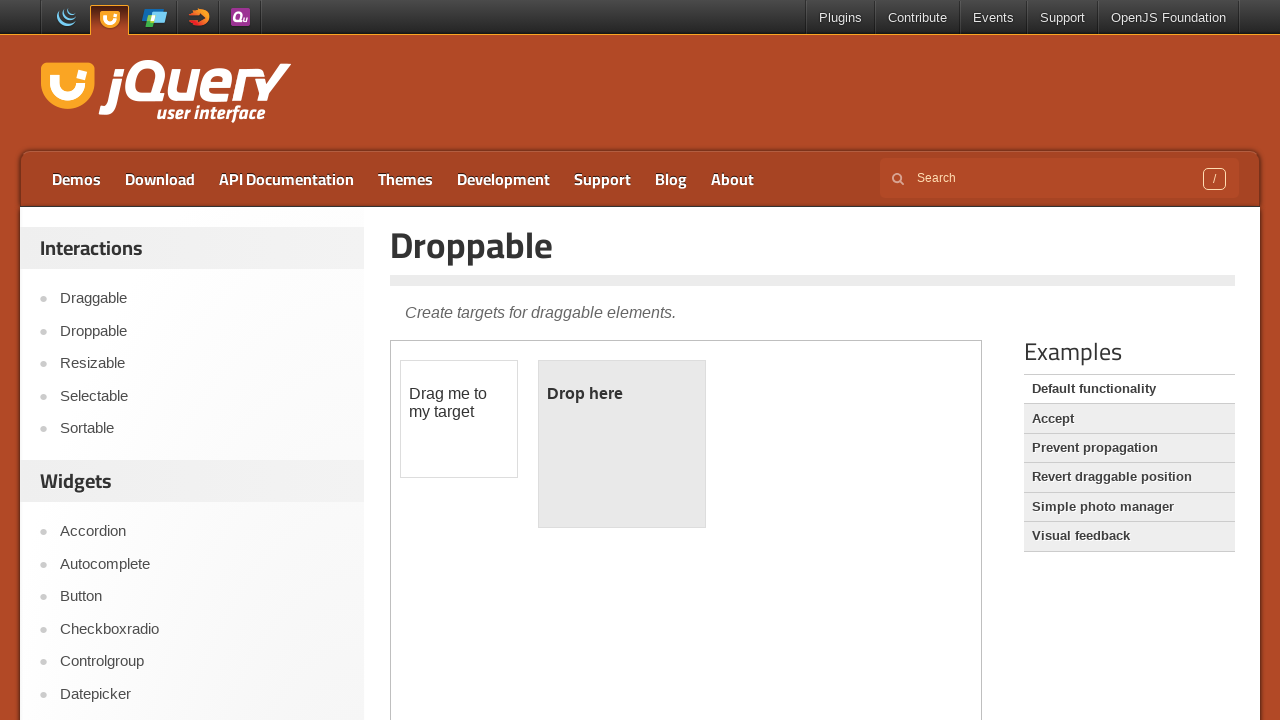

Dragged the draggable element to the droppable target at (622, 444)
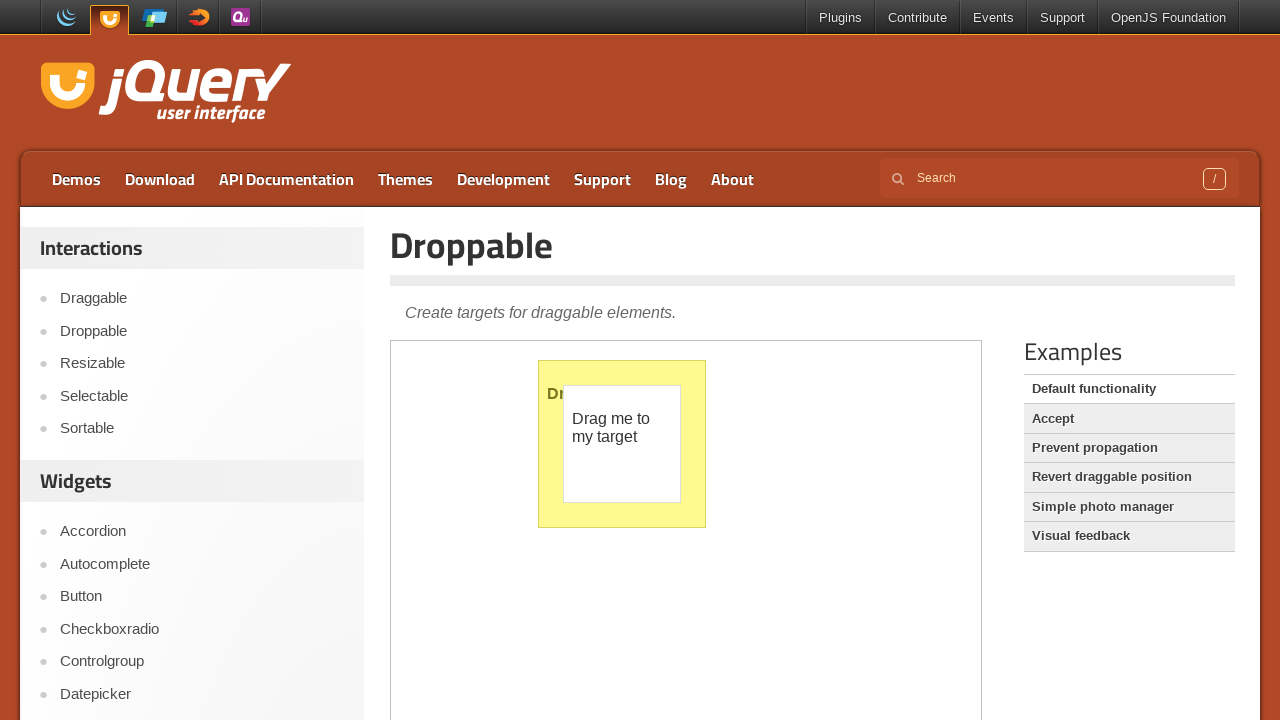

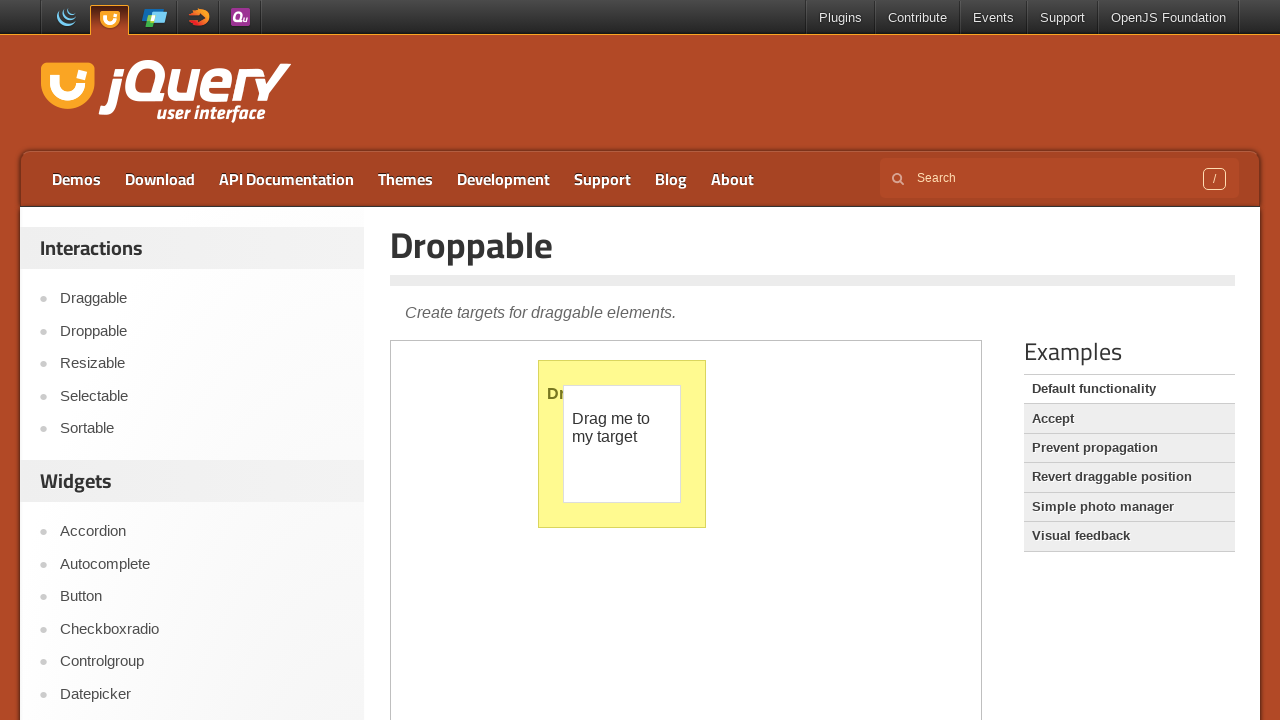